Navigates to the TestMeApp fetch category page and waits for it to load

Starting URL: https://lkmdemoaut.accenture.com/TestMeApp/fetchcat.htm

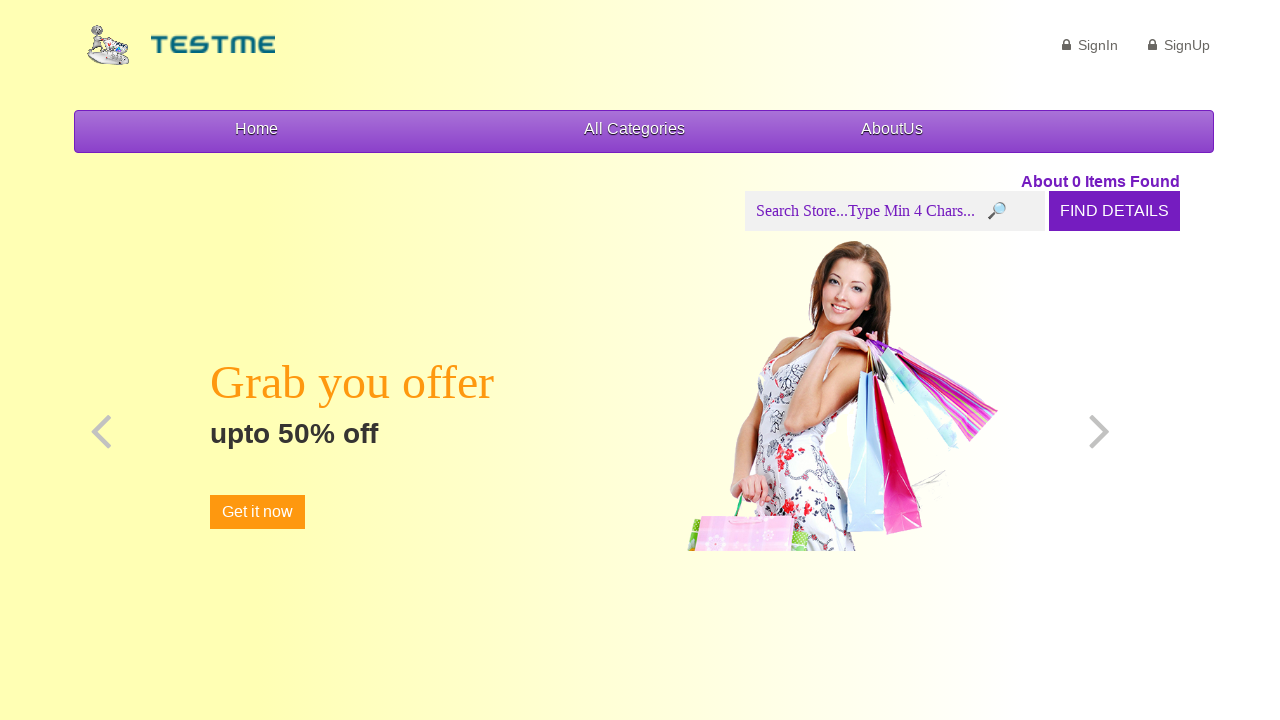

Navigated to TestMeApp fetch category page
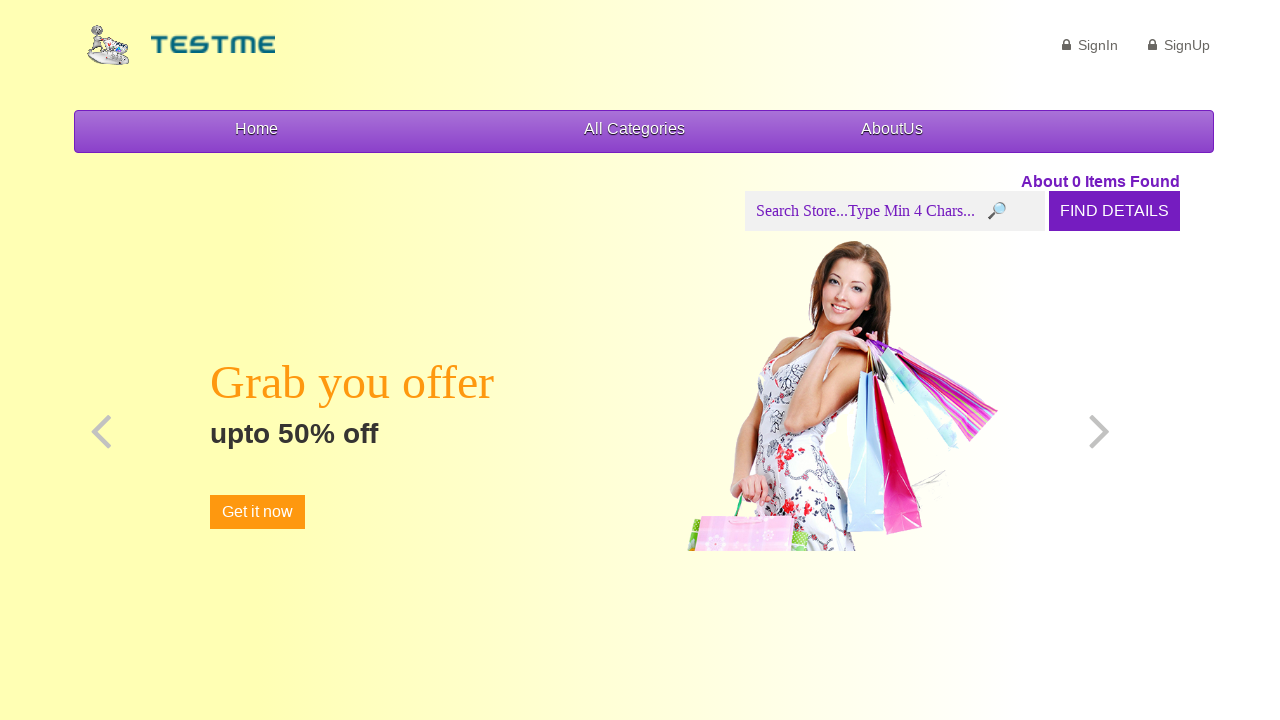

Page fully loaded with all network requests complete
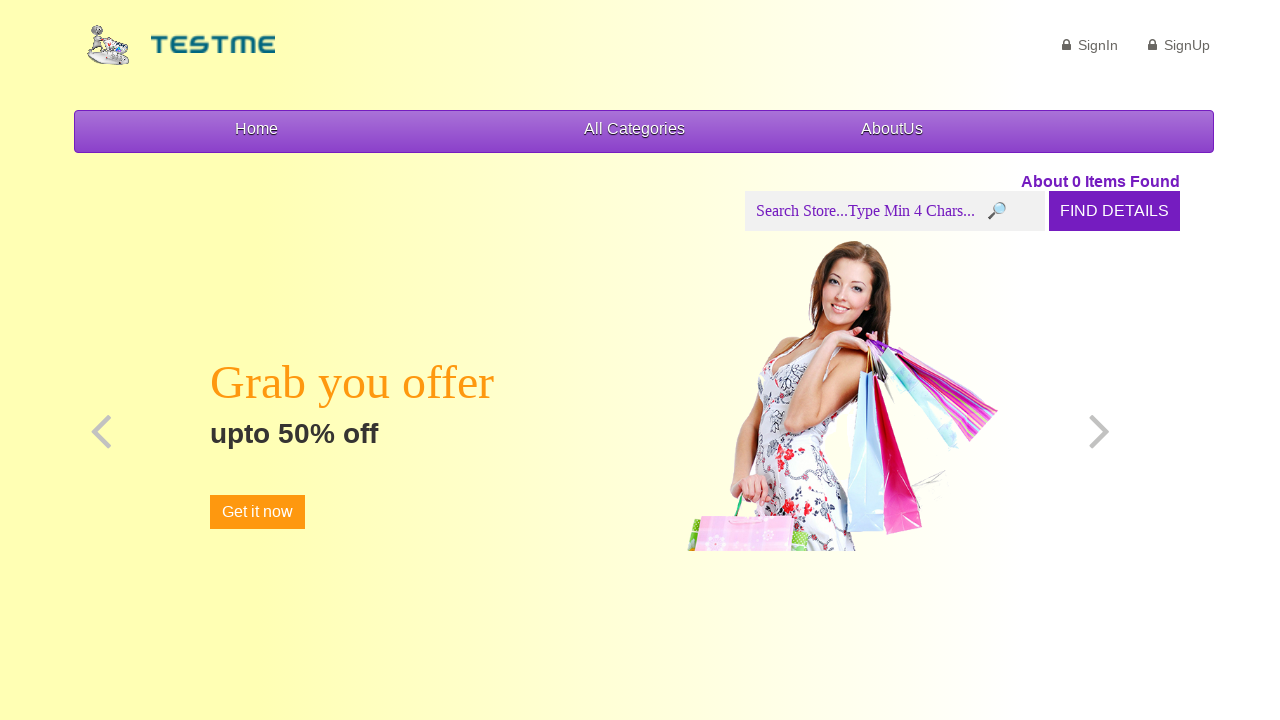

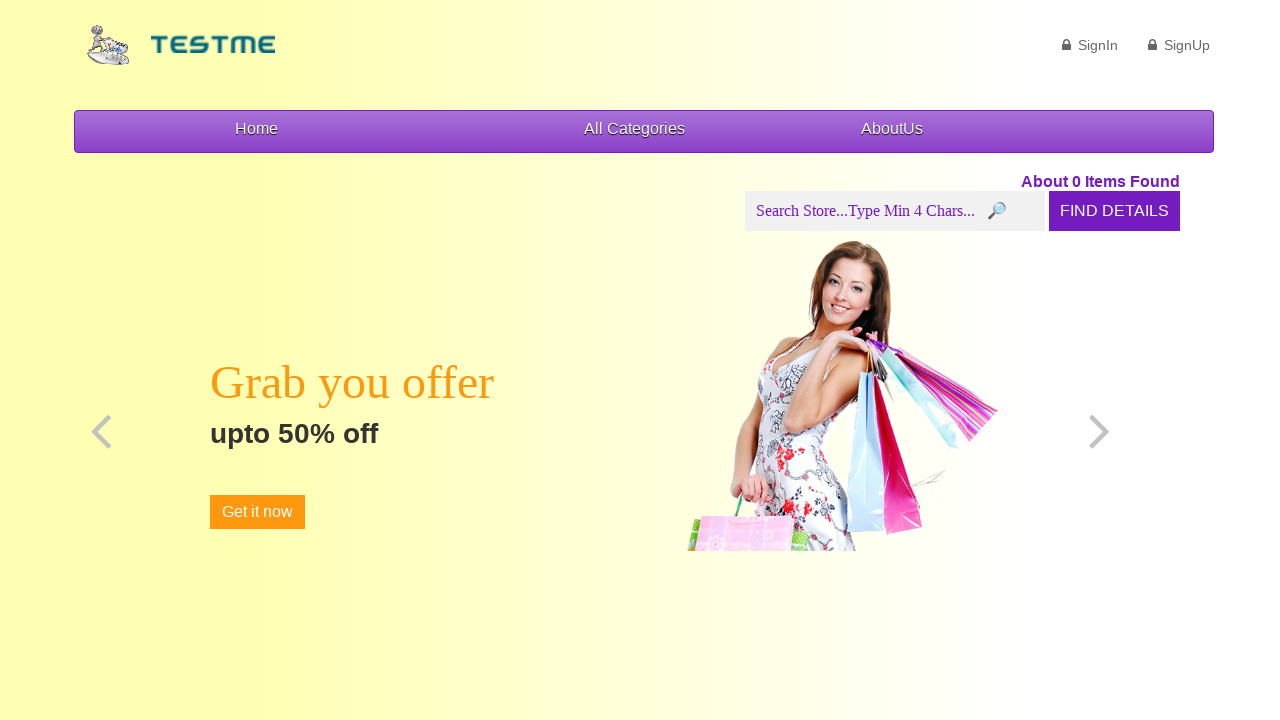